Navigates to YouTube homepage and waits for the page to fully load

Starting URL: https://www.youtube.com/

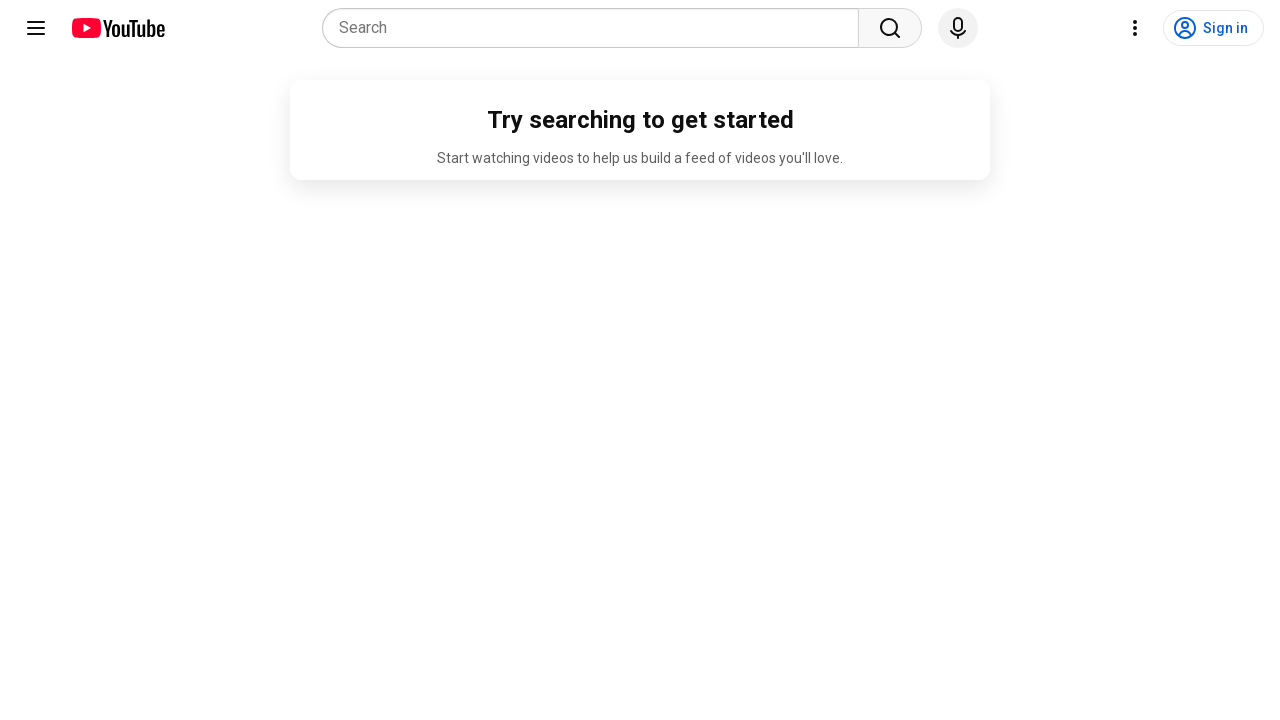

Navigated to YouTube homepage
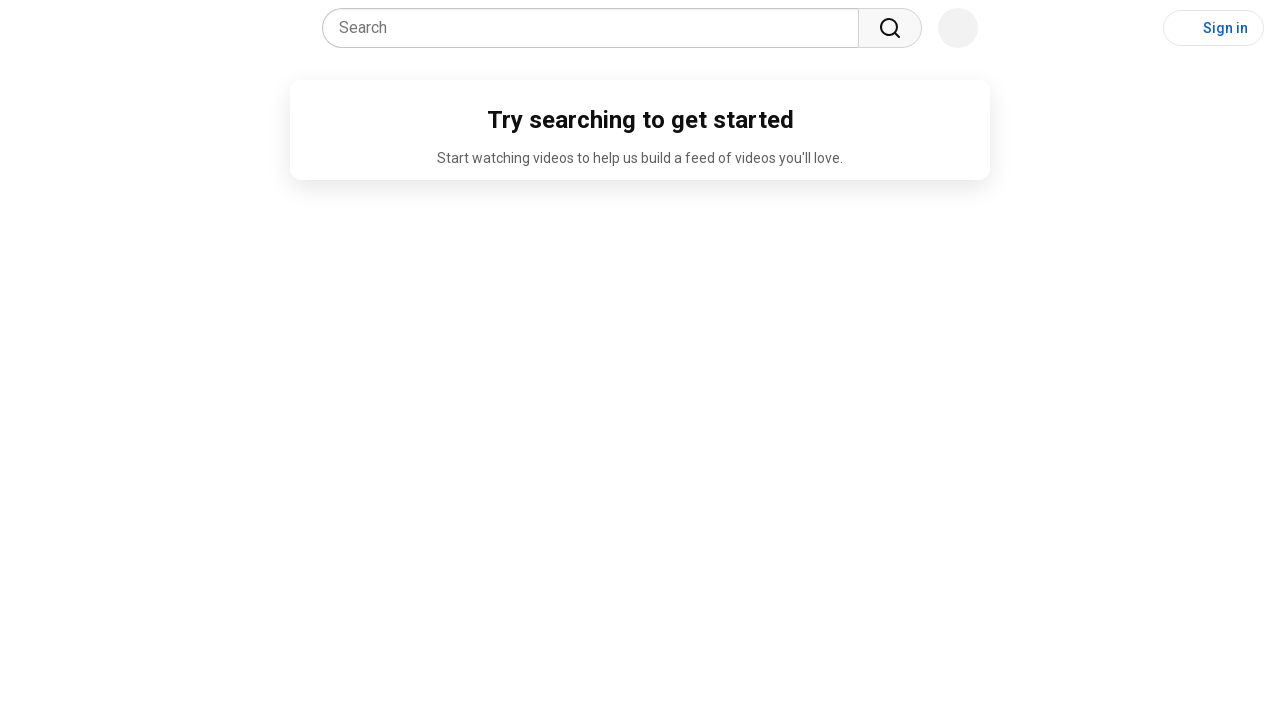

Page fully loaded with networkidle state
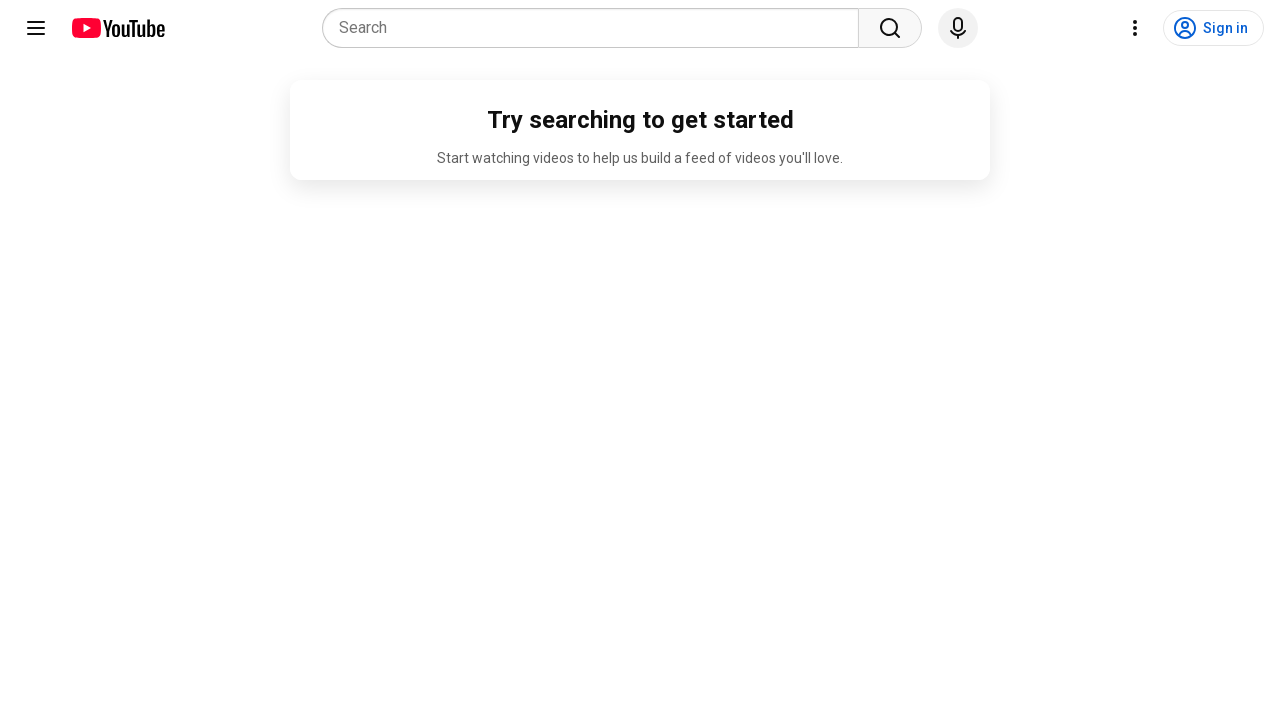

YouTube main content area loaded and verified
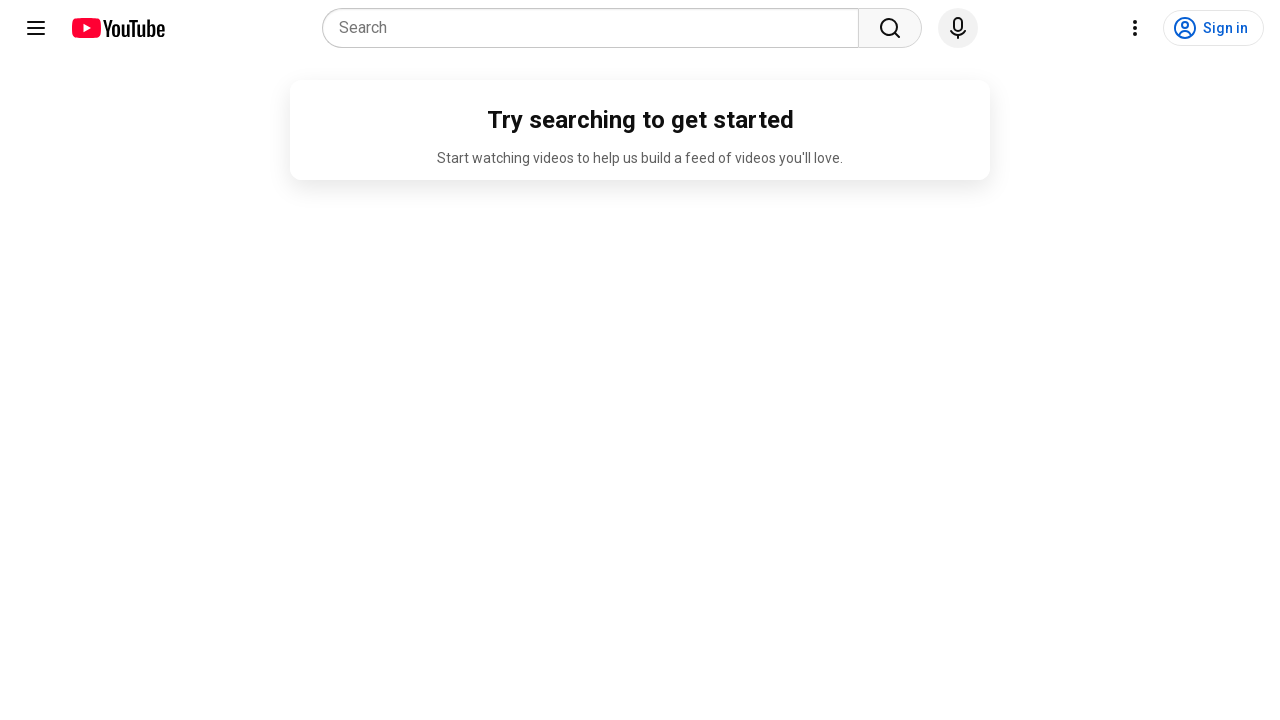

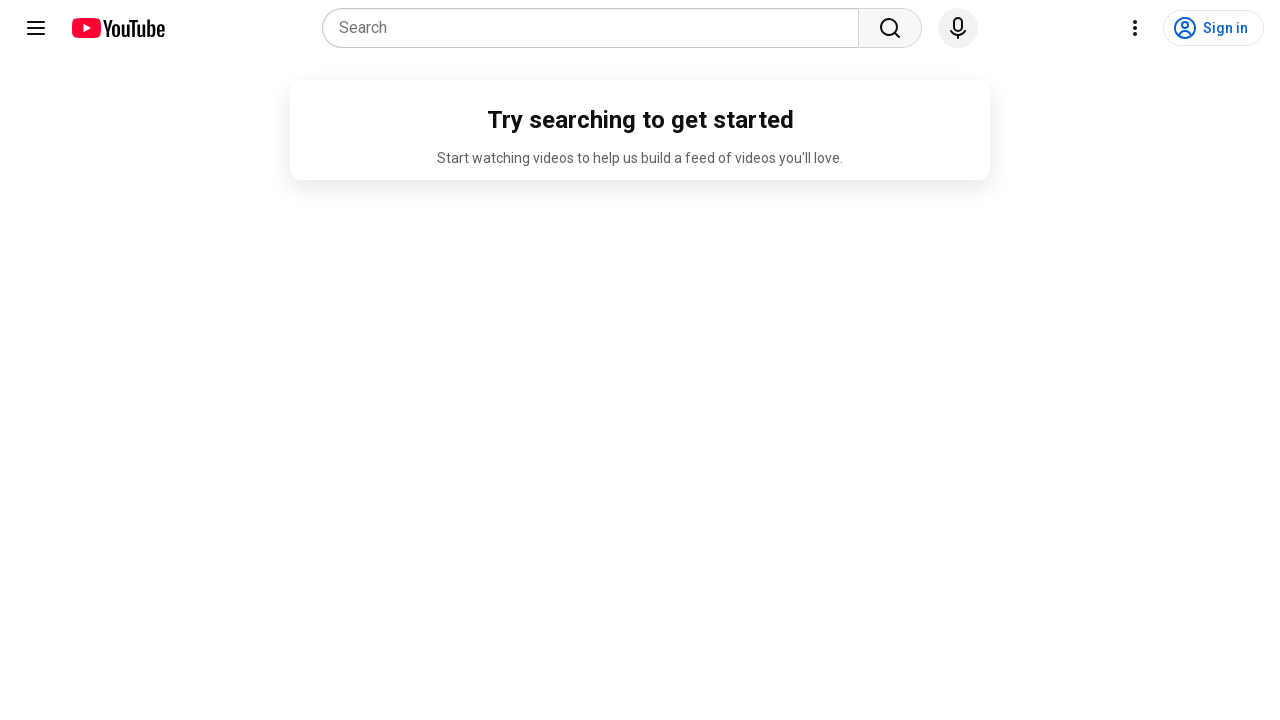